Tests static dropdown selection by selecting an option from the dropdown menu

Starting URL: https://codenboxautomationlab.com/practice/

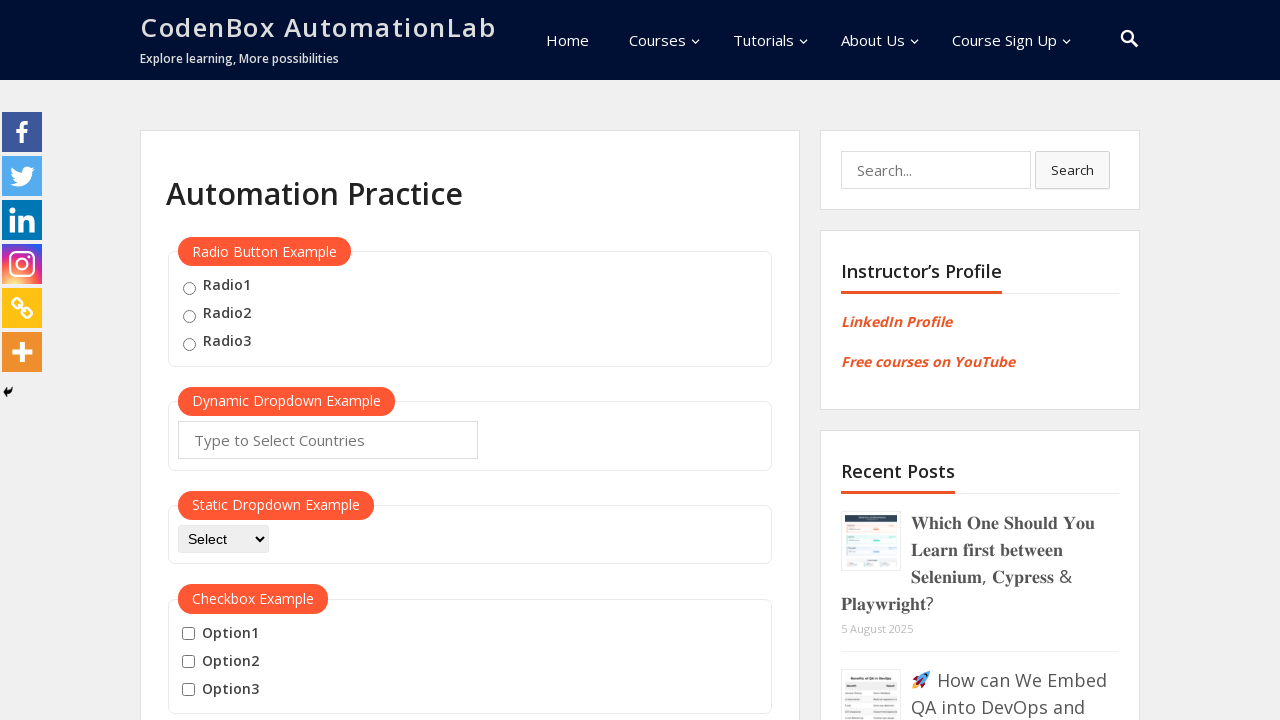

Waited for dropdown element to be available
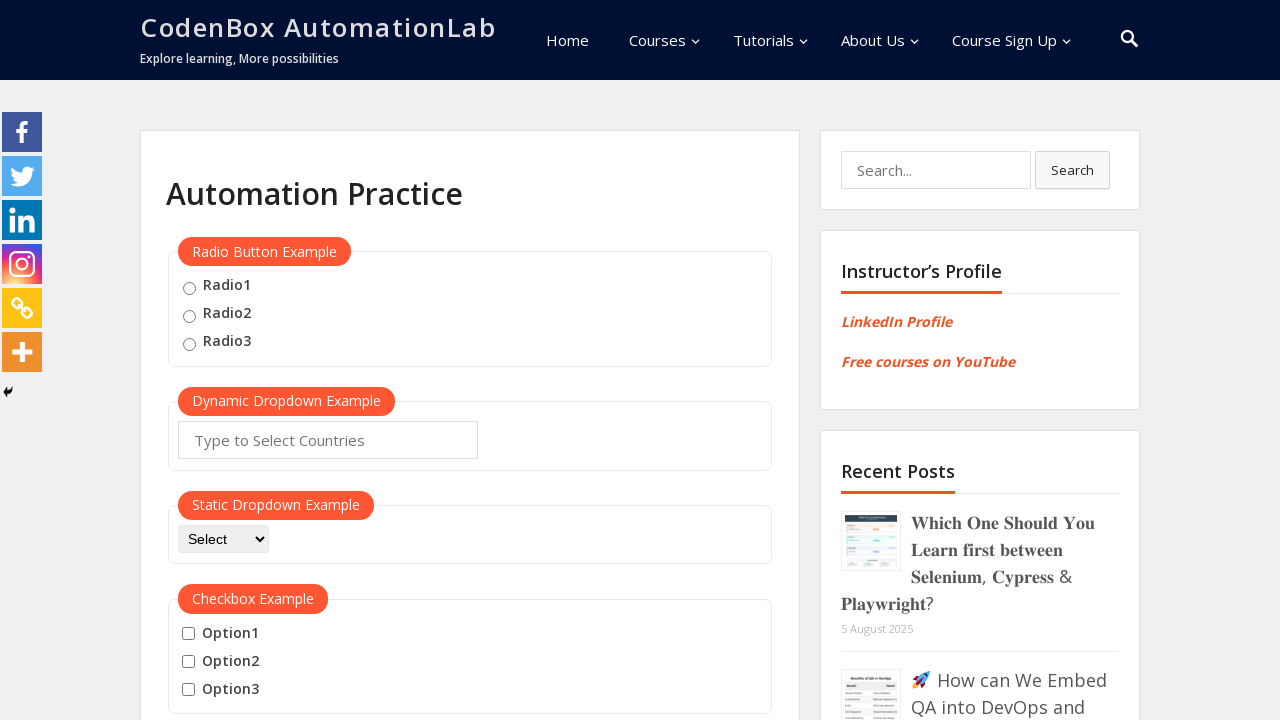

Selected Option2 from the static dropdown menu on #dropdown-class-example
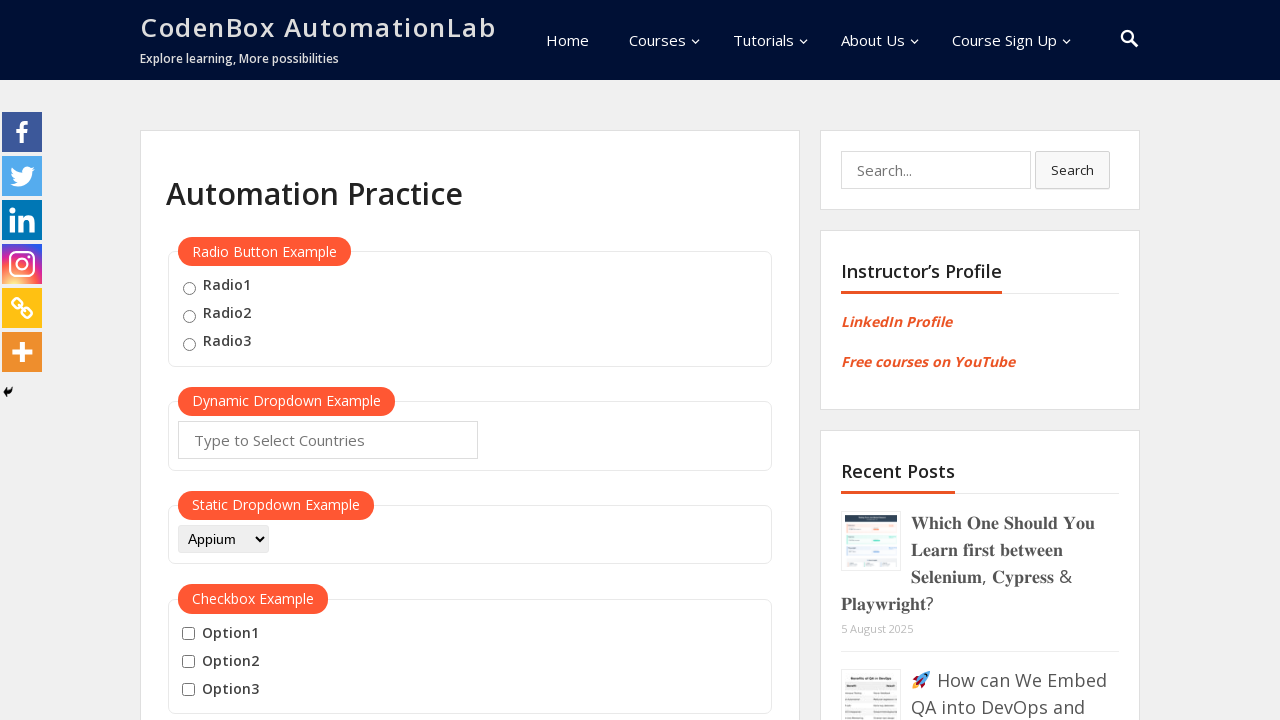

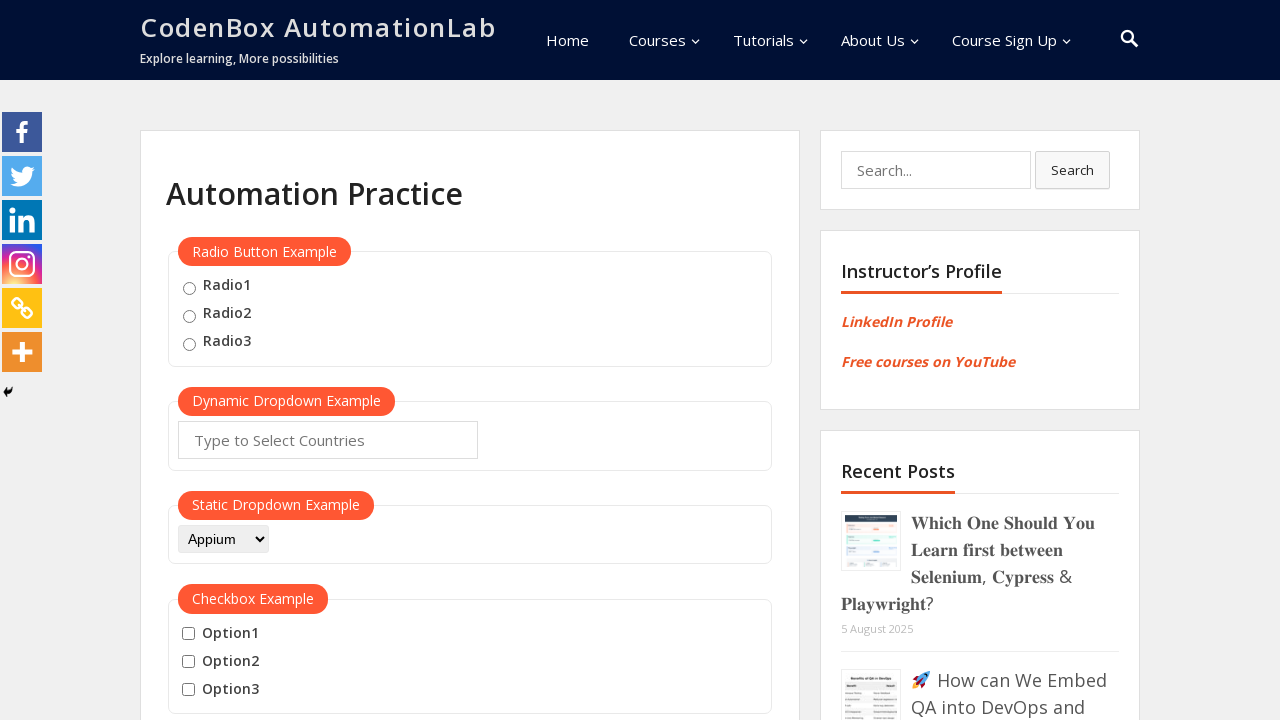